Tests JavaScript alert handling by triggering a prompt dialog, entering text, and accepting it

Starting URL: https://the-internet.herokuapp.com/javascript_alerts

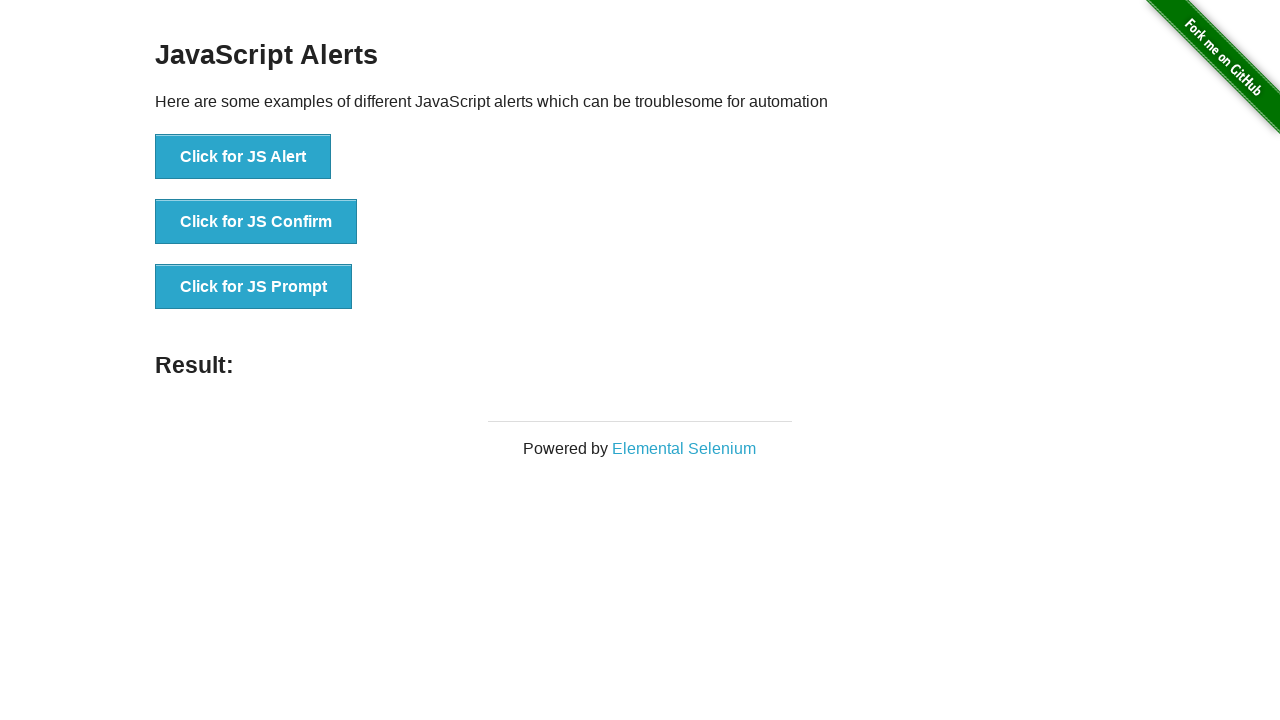

Clicked button to trigger prompt dialog at (254, 287) on button[onclick='jsPrompt()']
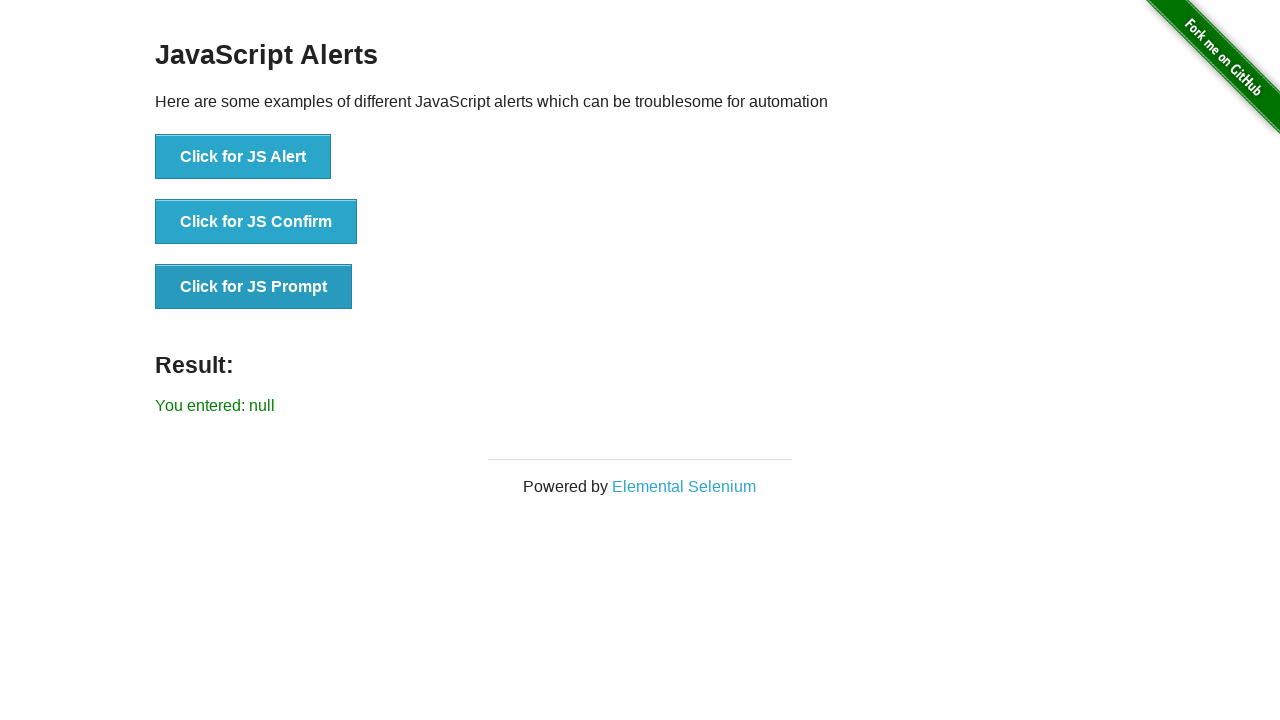

Set up dialog handler to accept prompt with text 'Mainak is stronger smarter better'
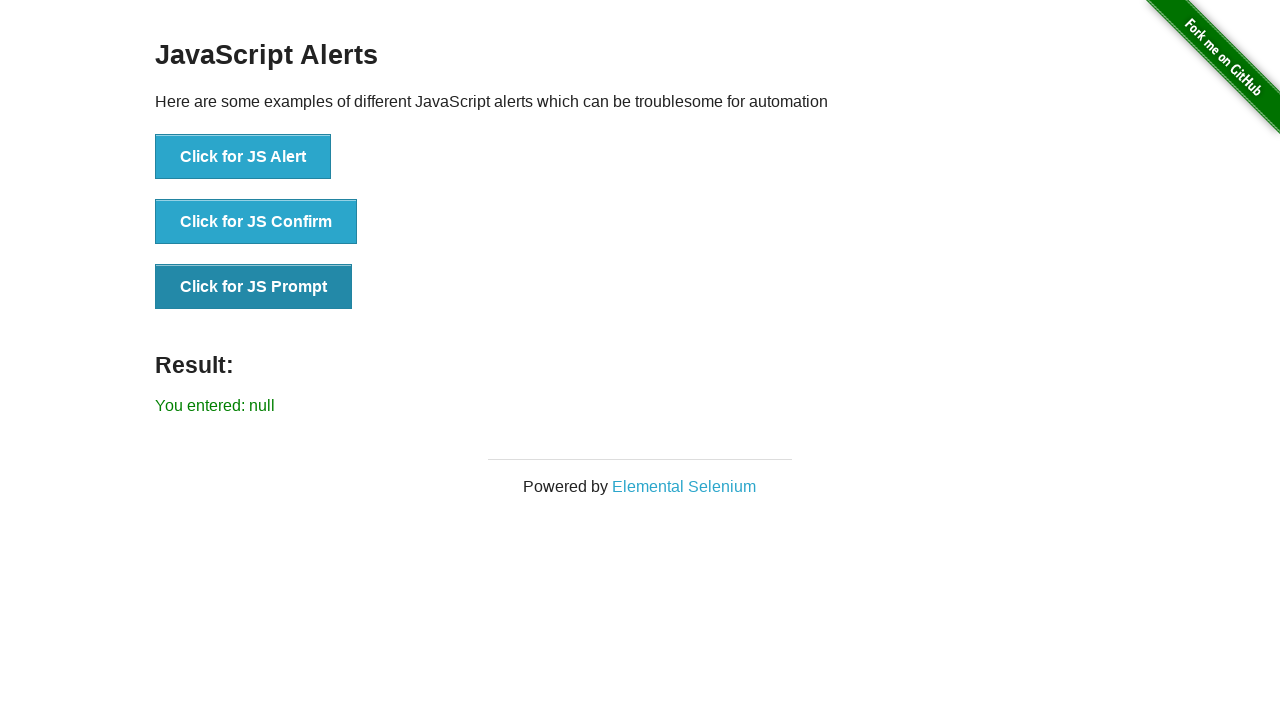

Result text element loaded after accepting prompt dialog
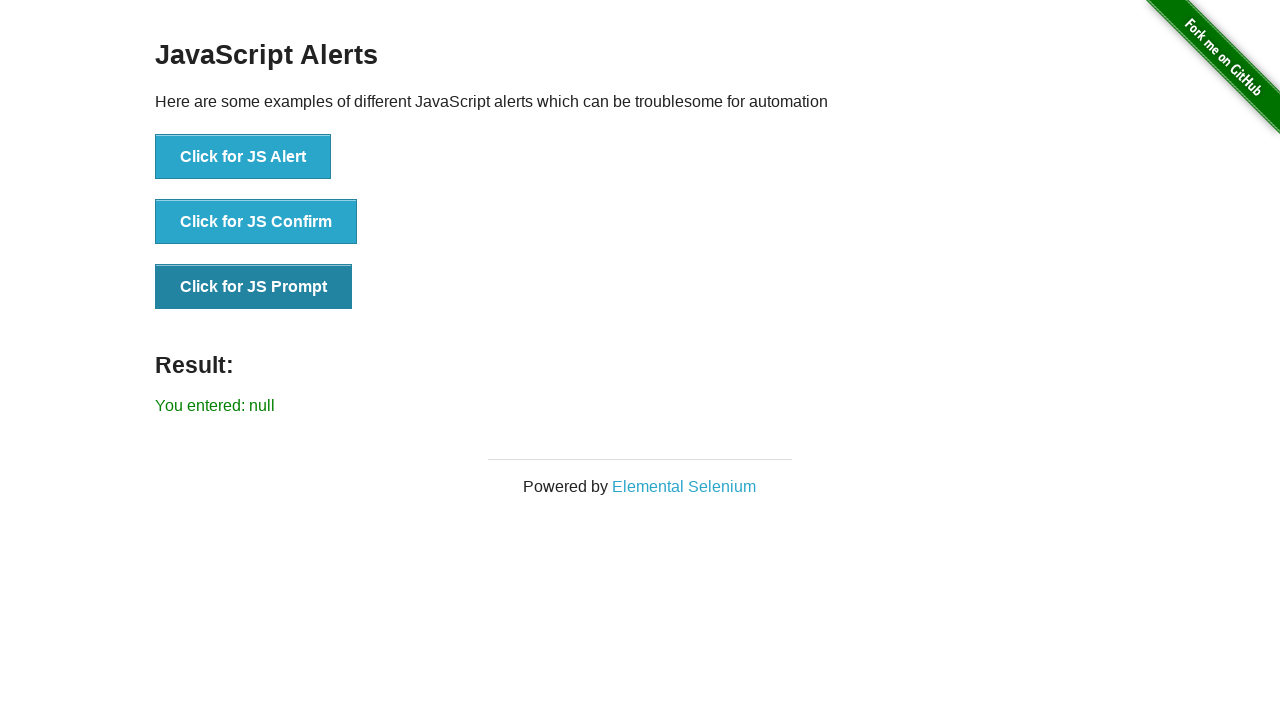

Extracted result text: You entered: null
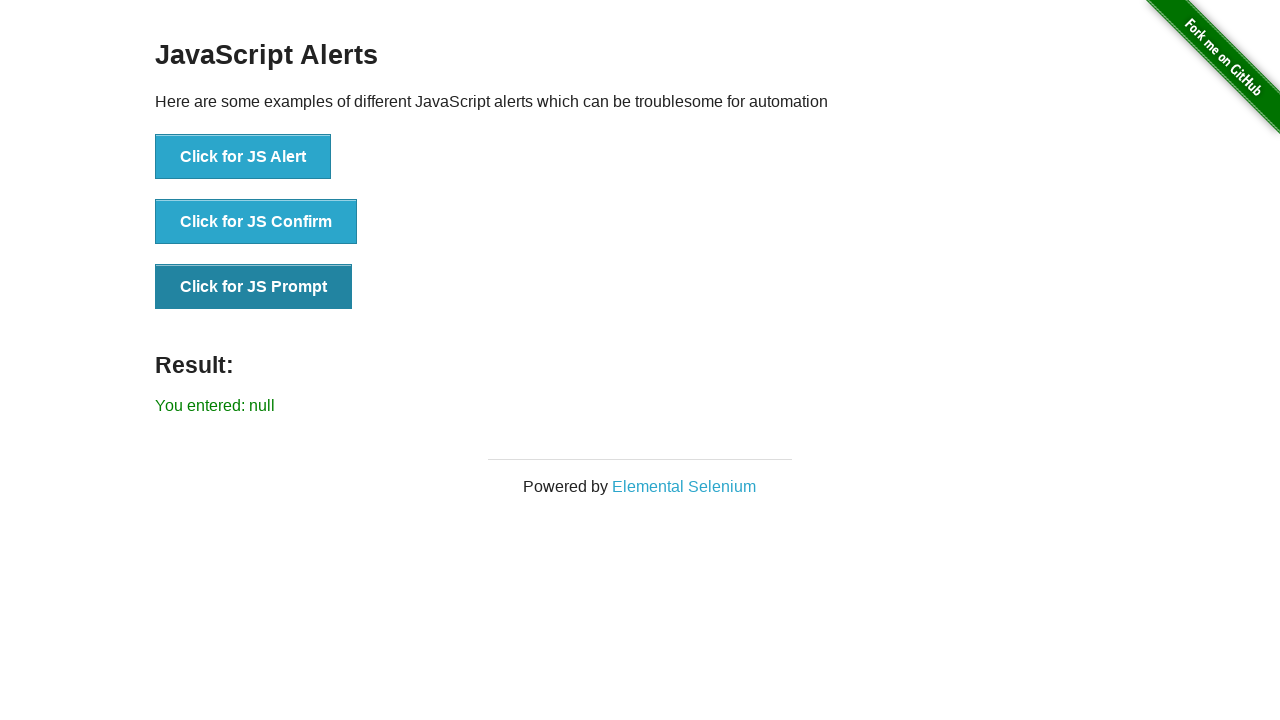

Printed result text to console
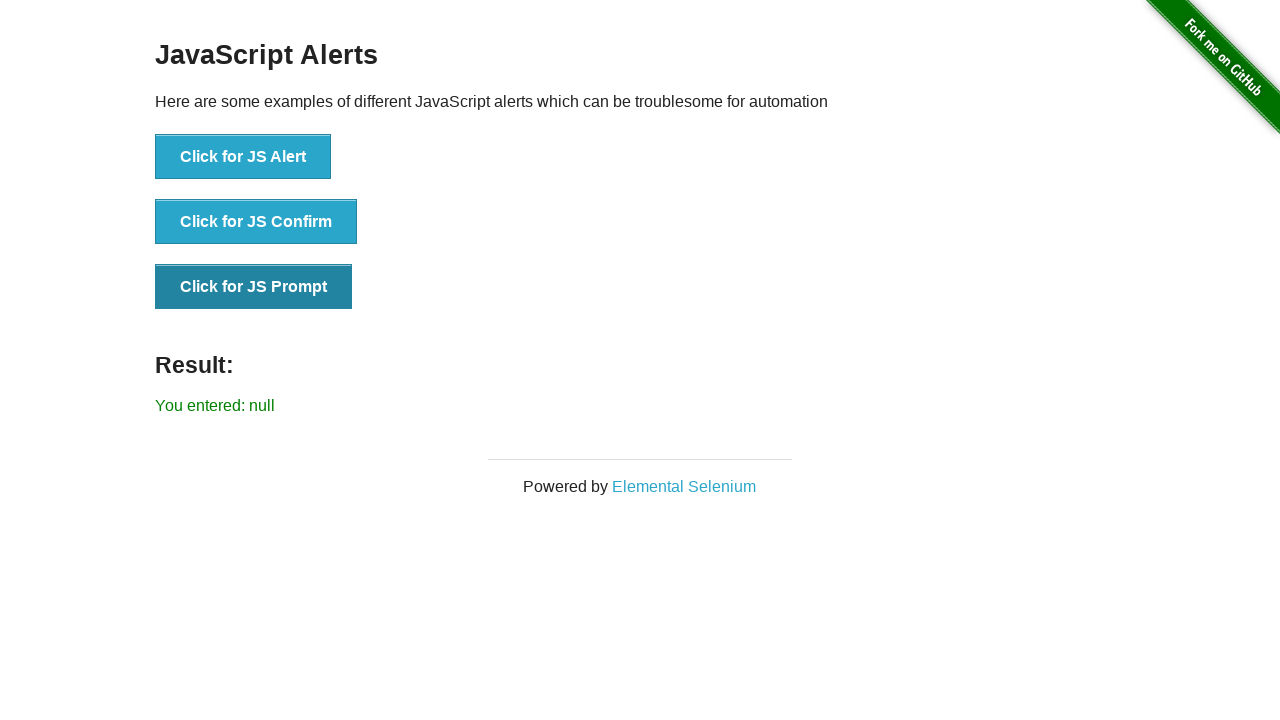

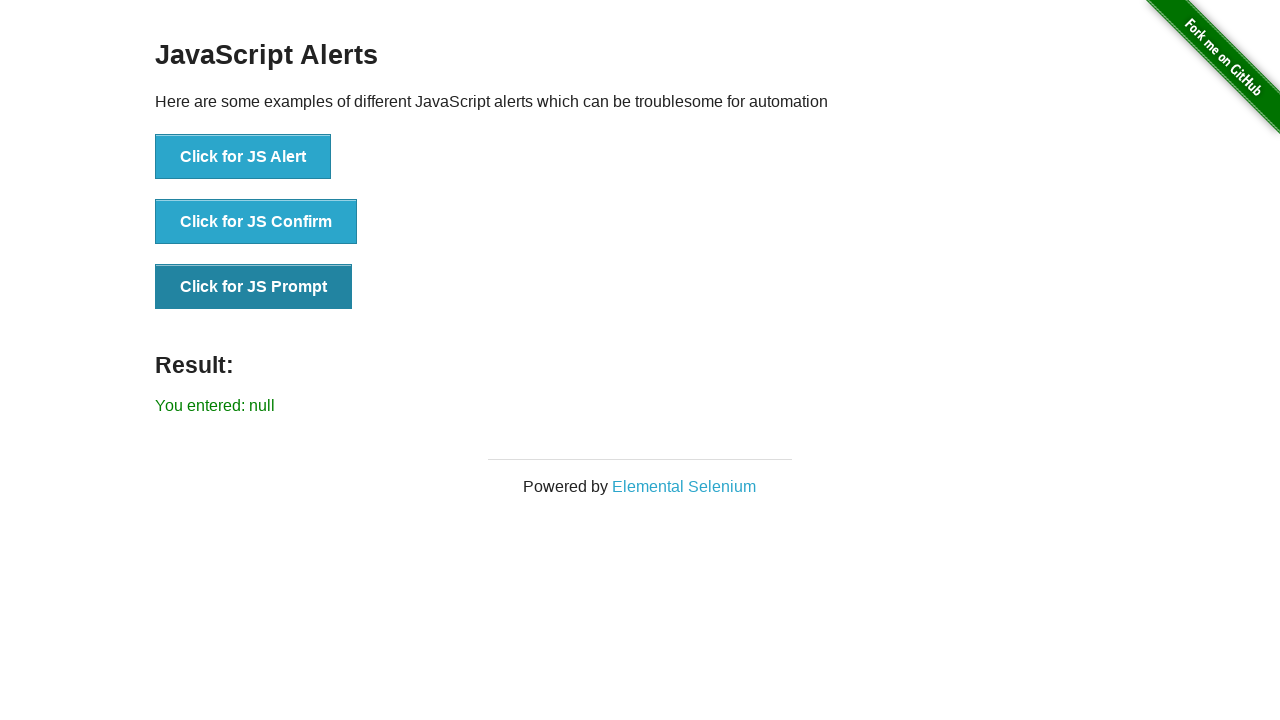